Tests password generation with very long strings for both master password and site name

Starting URL: http://angel.net/~nic/passwd.current.html

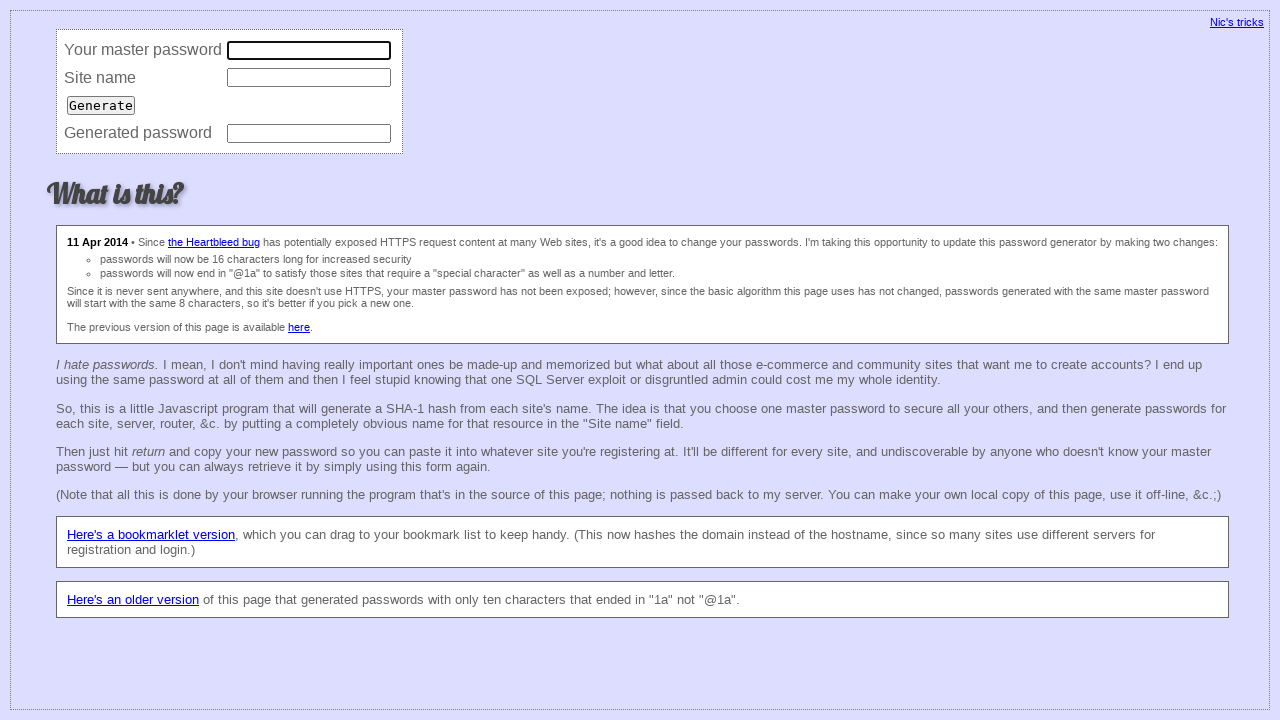

Filled master password field with very long string (81 characters) on input[name='master']
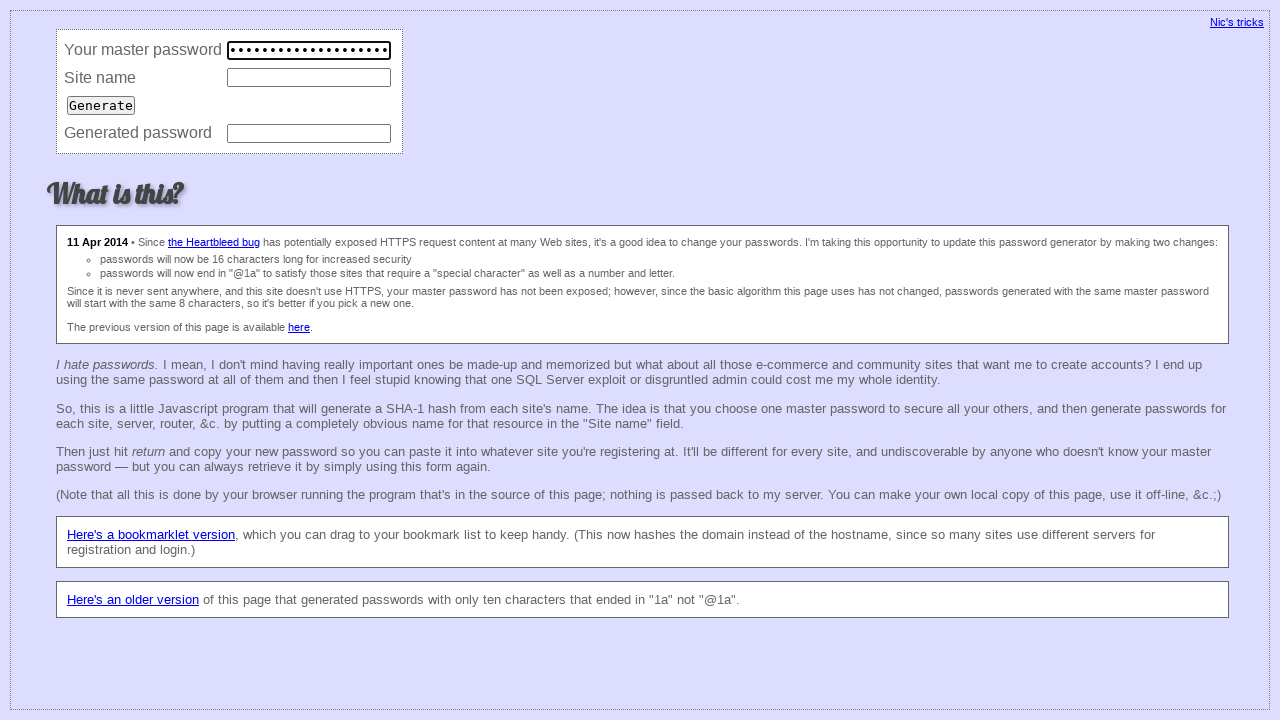

Filled site name field with very long string (81 characters) on input[name='site']
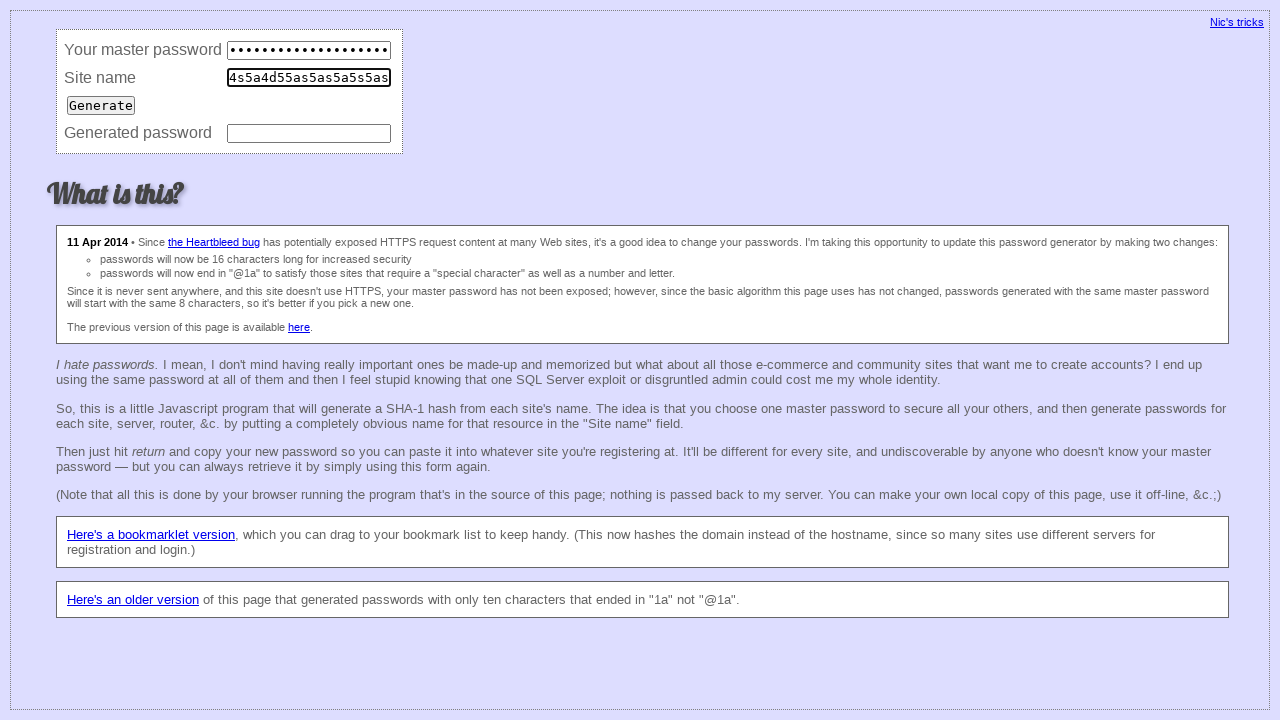

Pressed Enter to generate password with long strings on input[name='site']
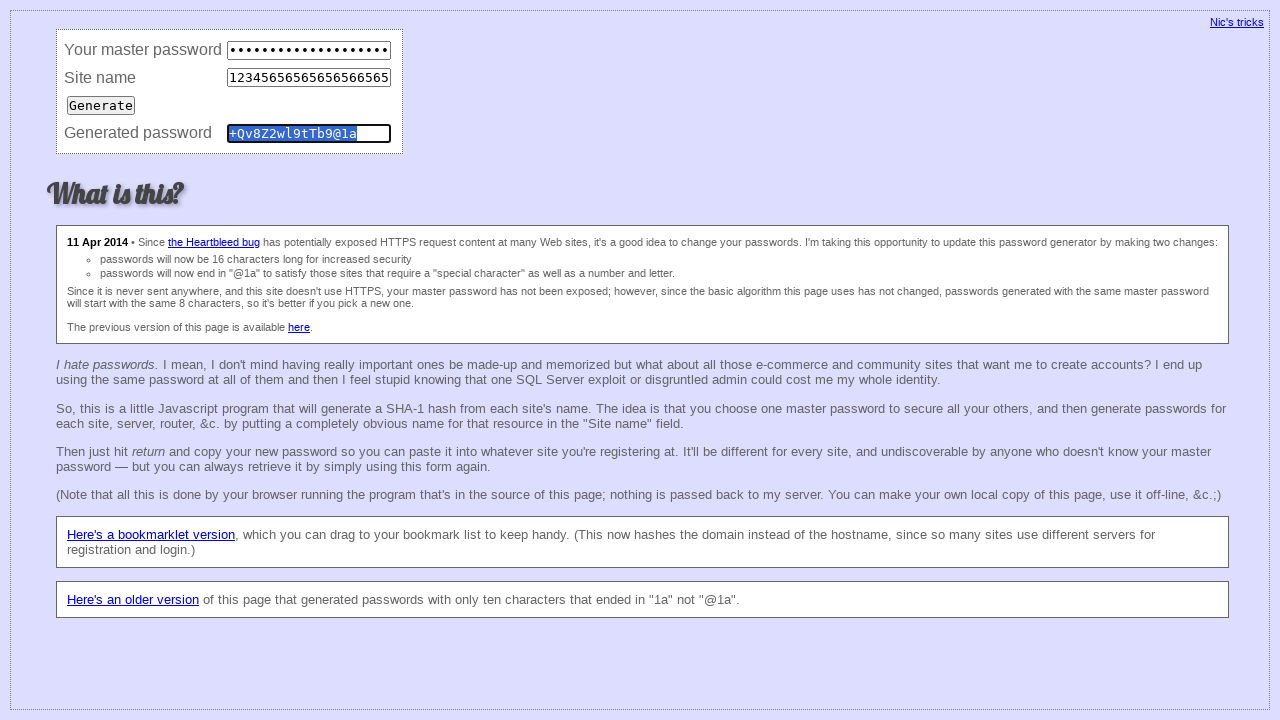

Password field appeared after generation
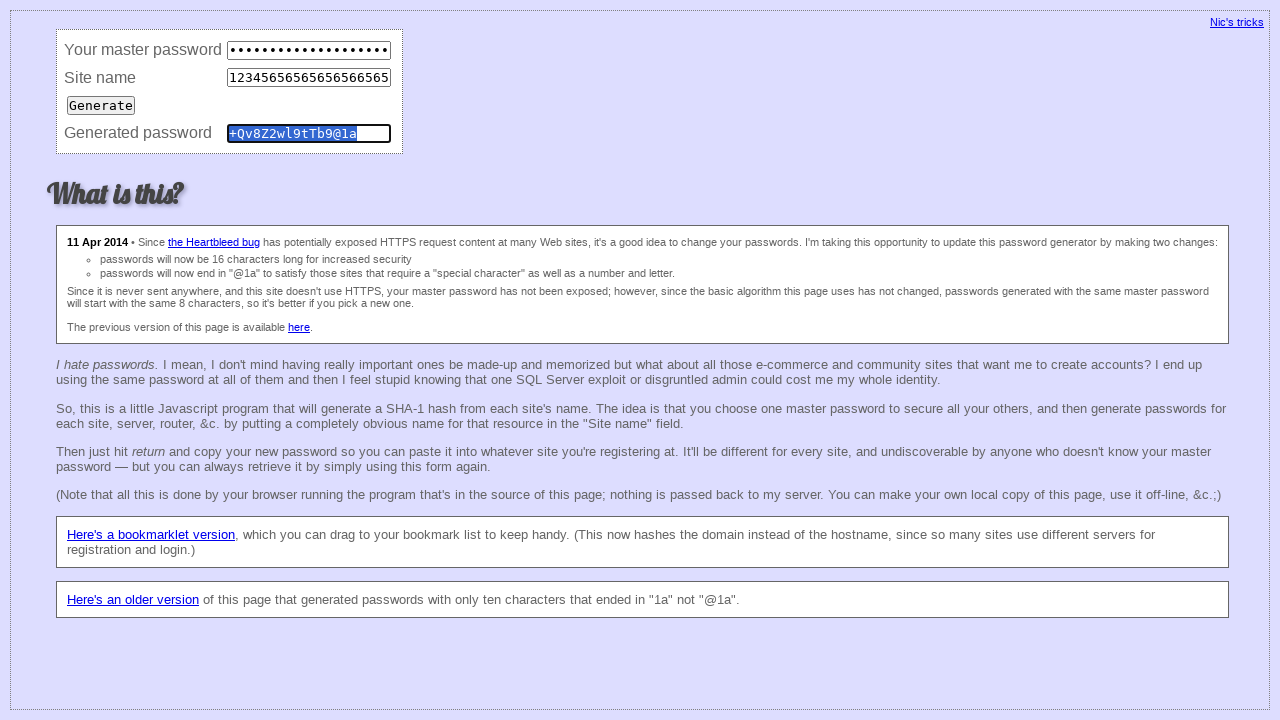

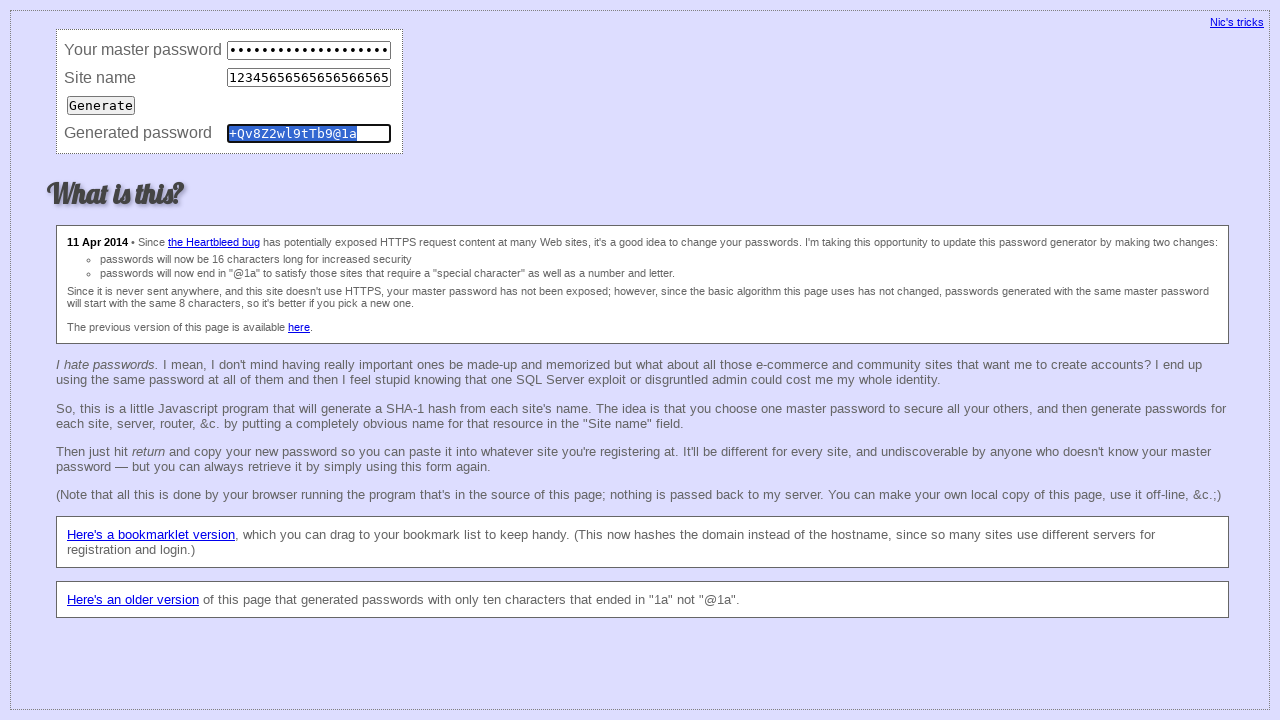